Tests radio button functionality by selecting a browser option and checking the selection status of a city option

Starting URL: https://www.leafground.com/radio.xhtml

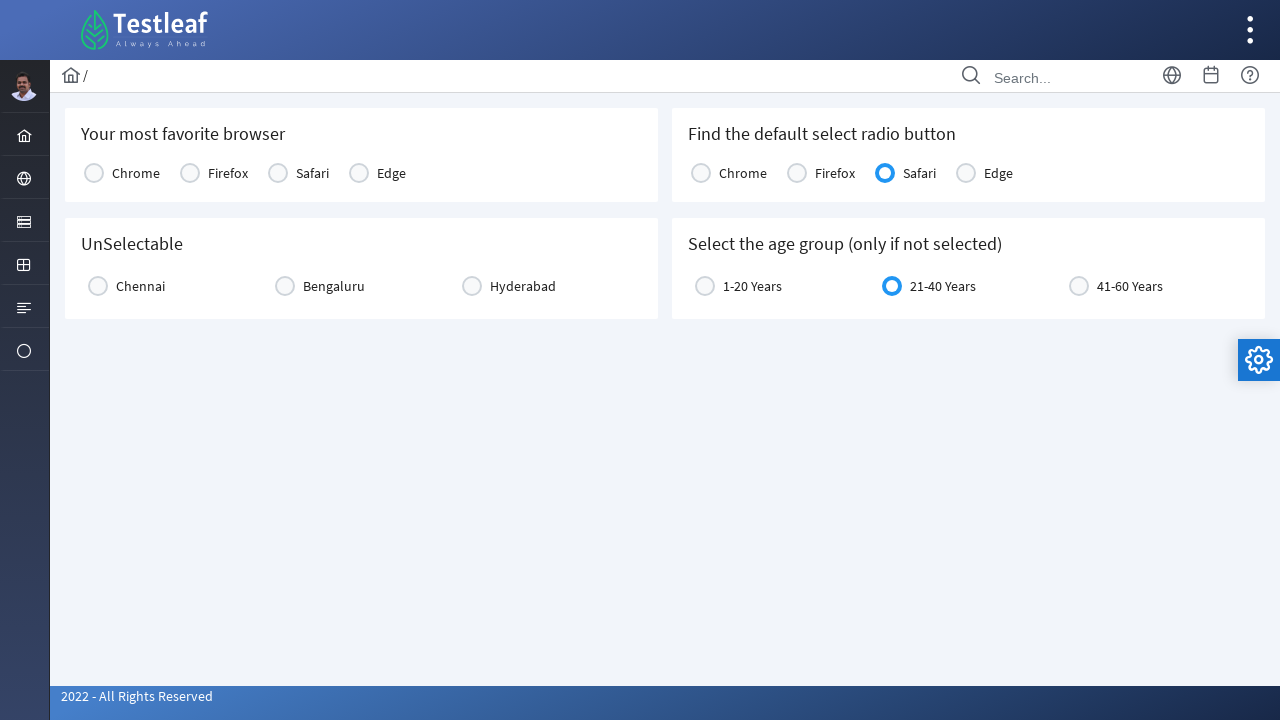

Clicked Chrome radio button option at (136, 173) on text=Chrome
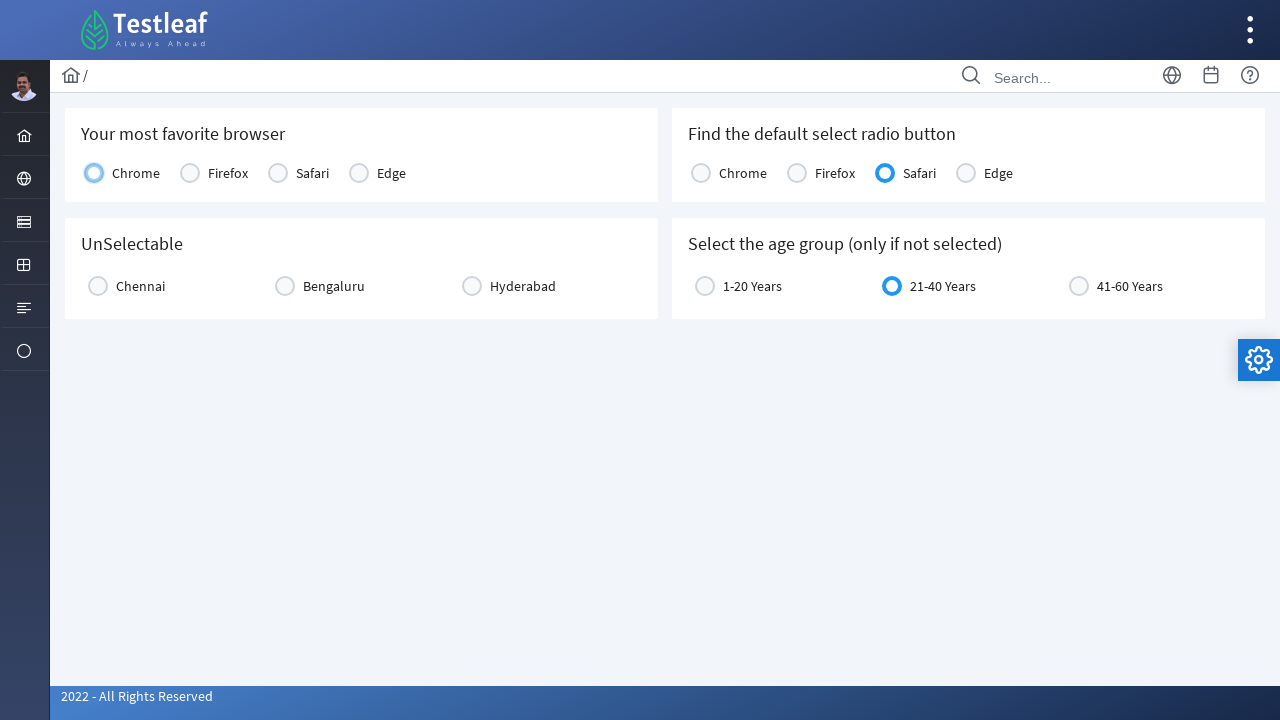

Located Chennai radio button element
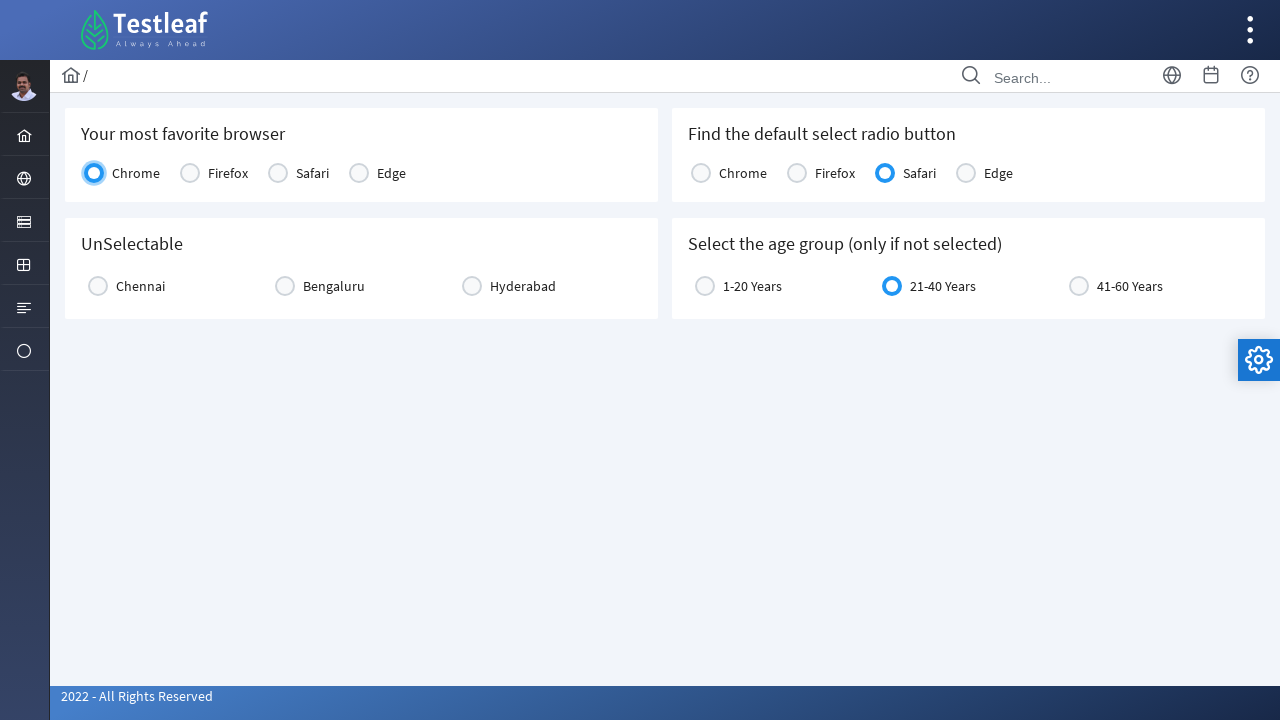

Checked if Chennai radio button is selected: False
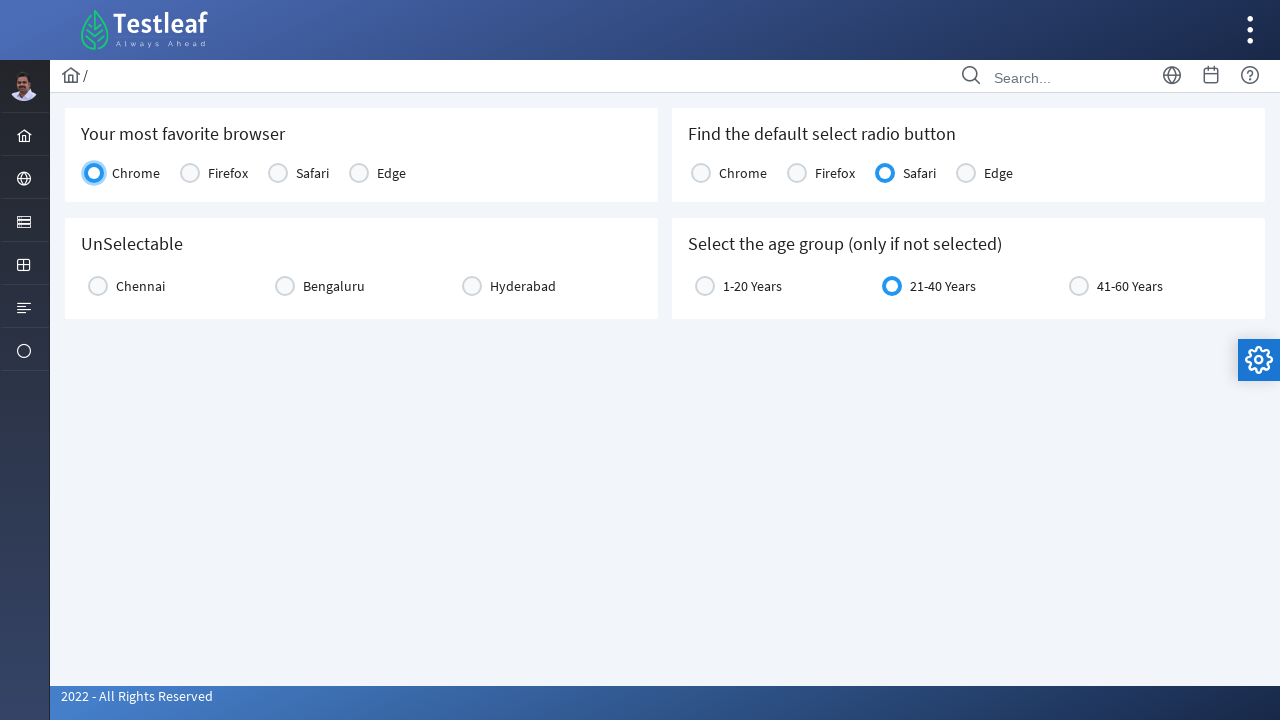

Printed Chennai selection status: False
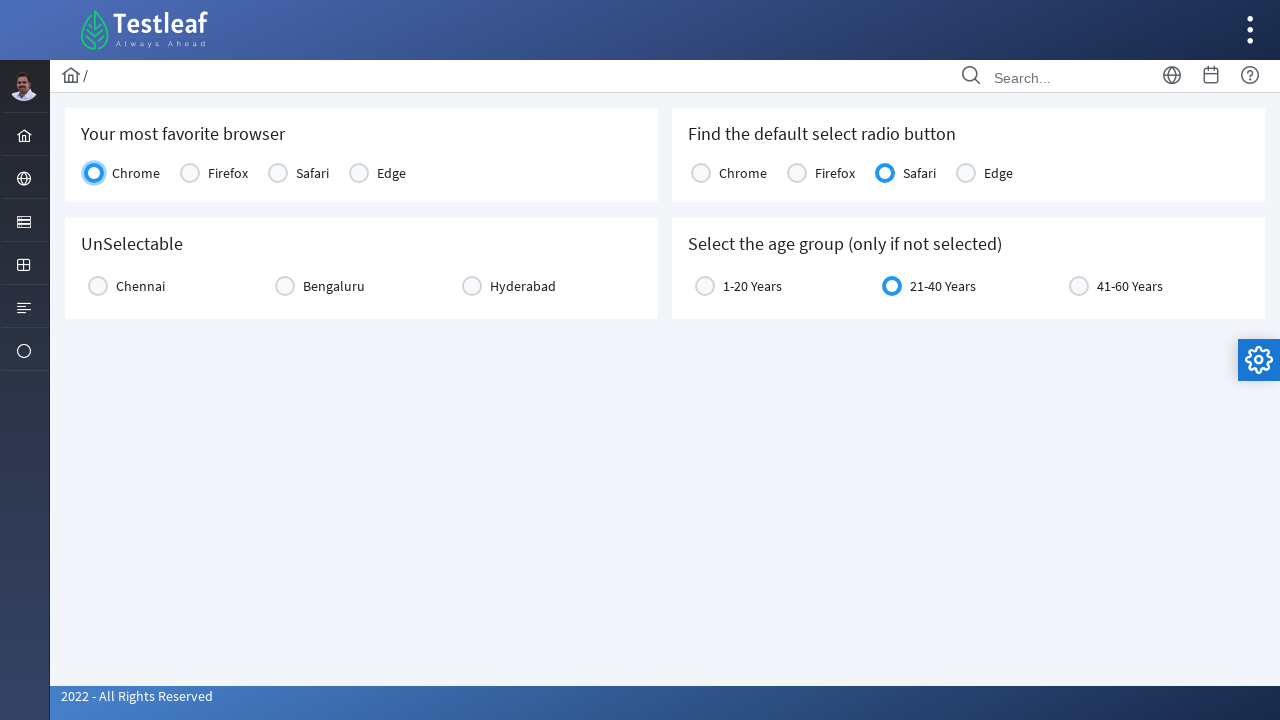

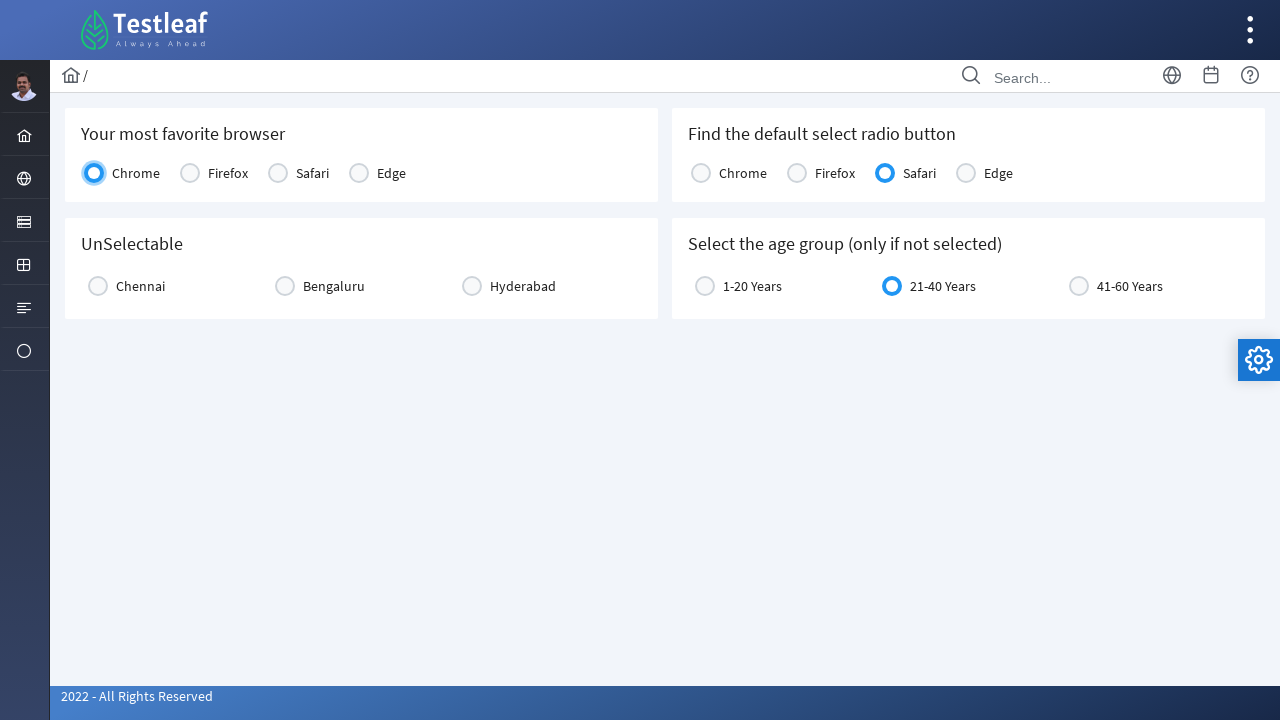